Tests an Angular practice form by filling in various fields including text inputs, checkboxes, radio buttons, and dropdowns, then submitting the form and verifying the success message

Starting URL: https://rahulshettyacademy.com/angularpractice/

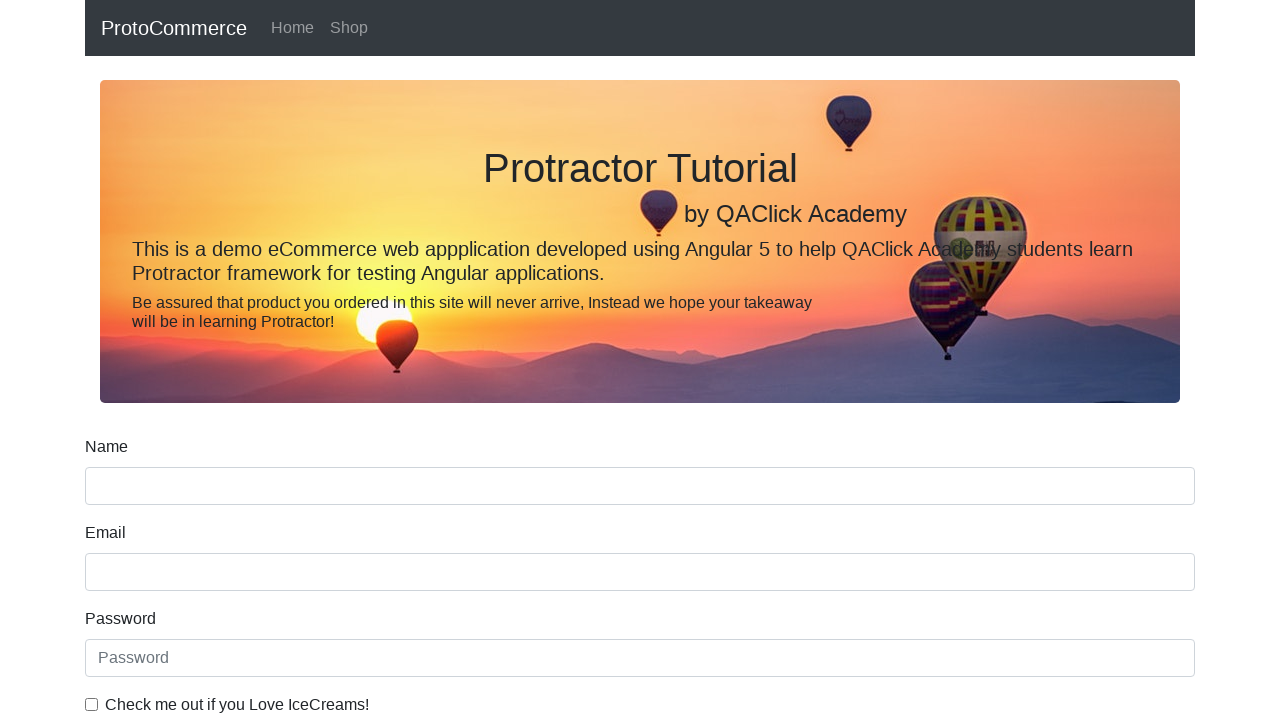

Filled name field with 'Thug' on input[name='name']
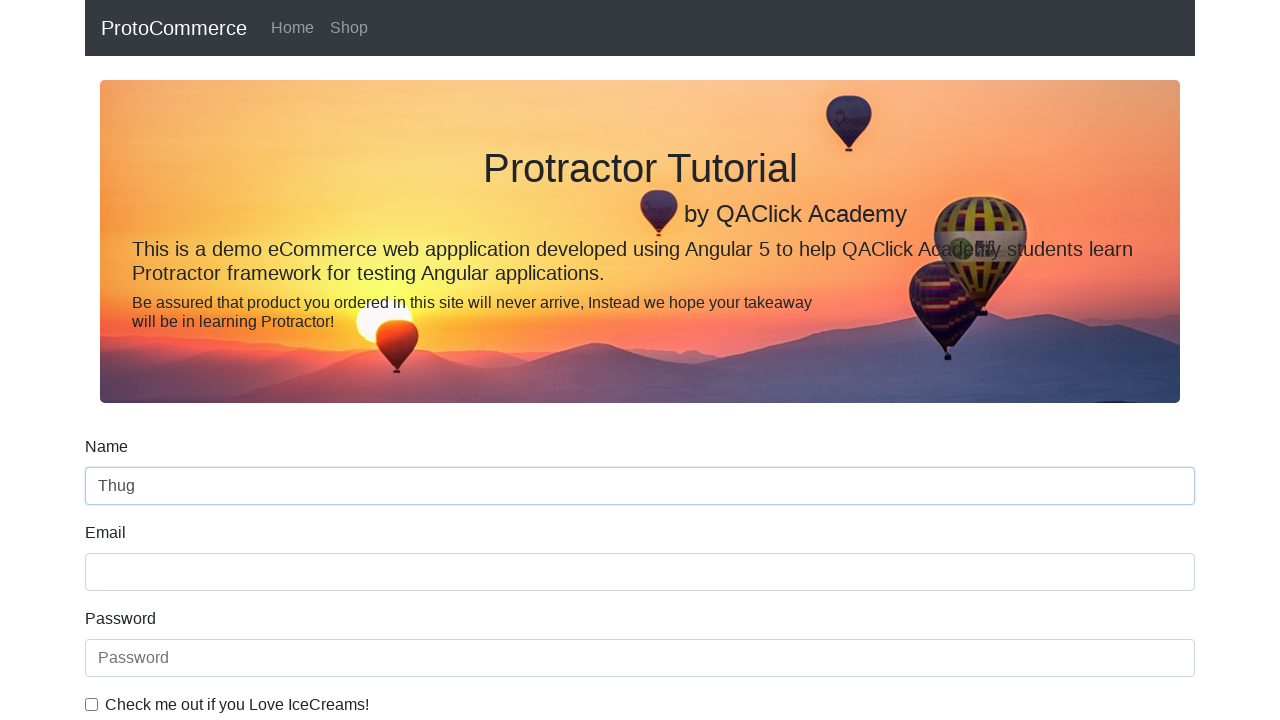

Filled email field with 'thug@champ.com' on input[name='email']
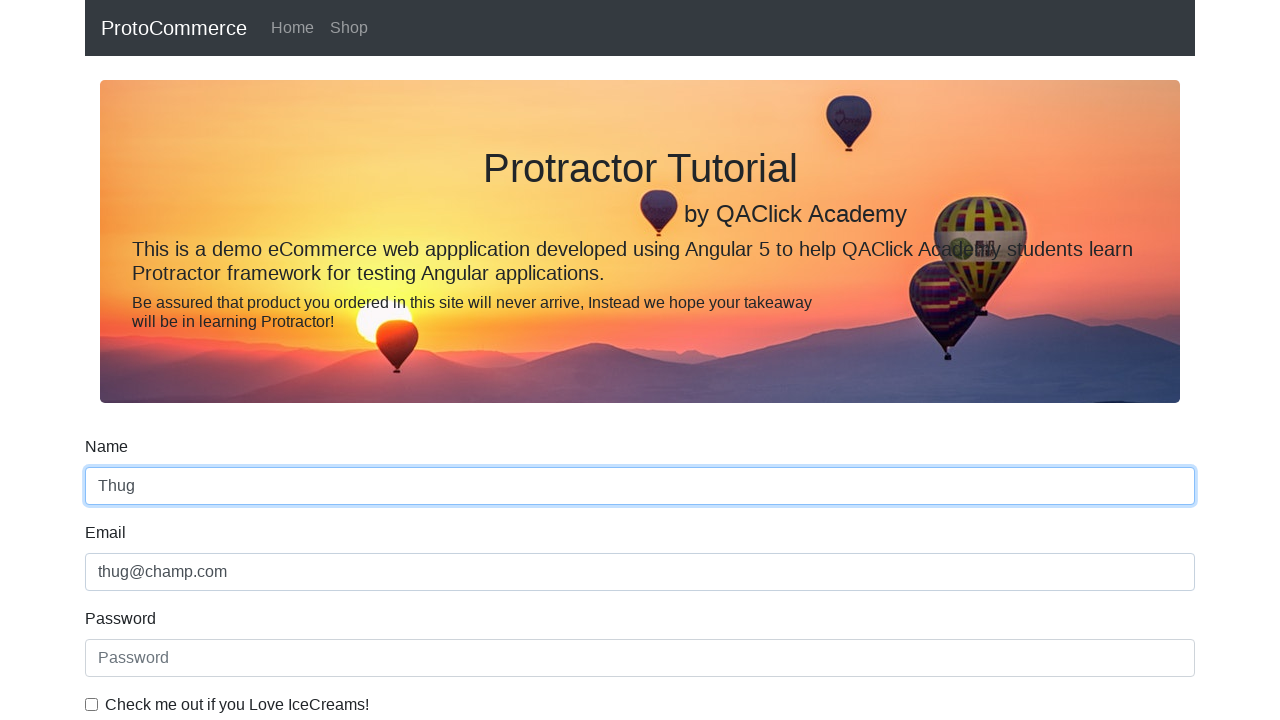

Filled password field with 'abcderty' on #exampleInputPassword1
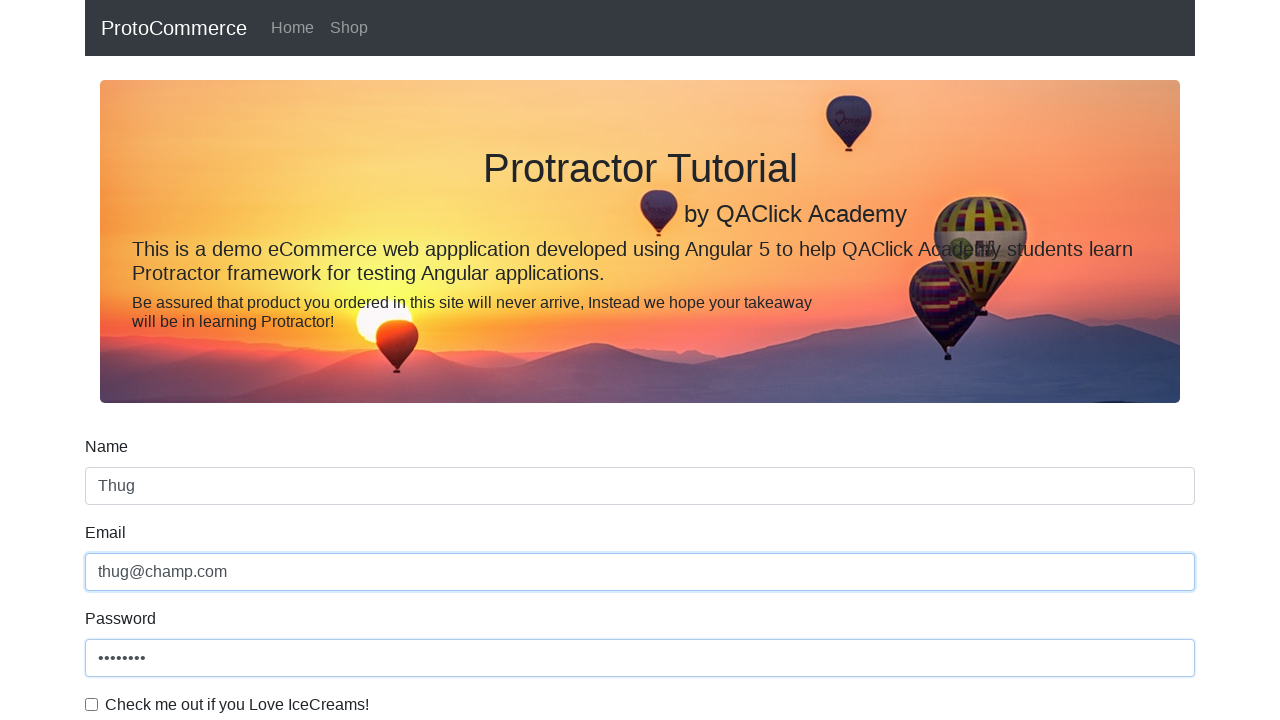

Checked the example checkbox at (92, 704) on #exampleCheck1
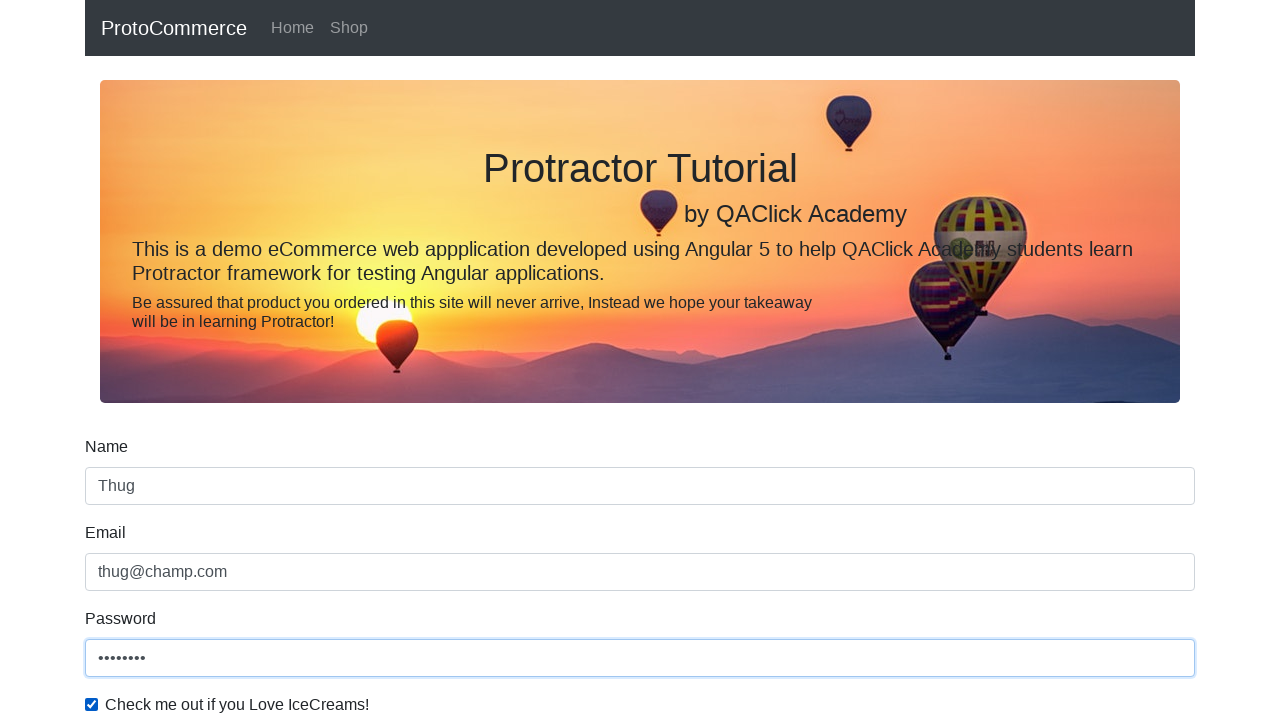

Selected radio button option1 at (238, 360) on input[value='option1']
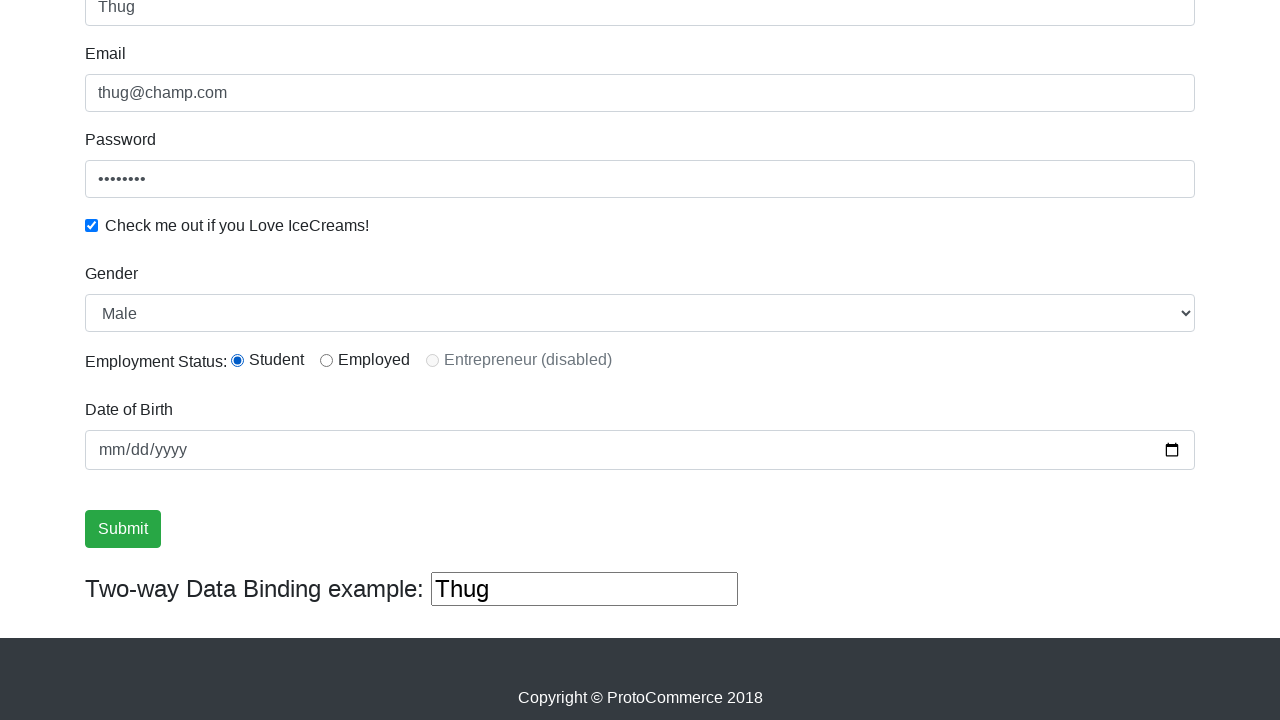

Selected first option (index 0) from dropdown on #exampleFormControlSelect1
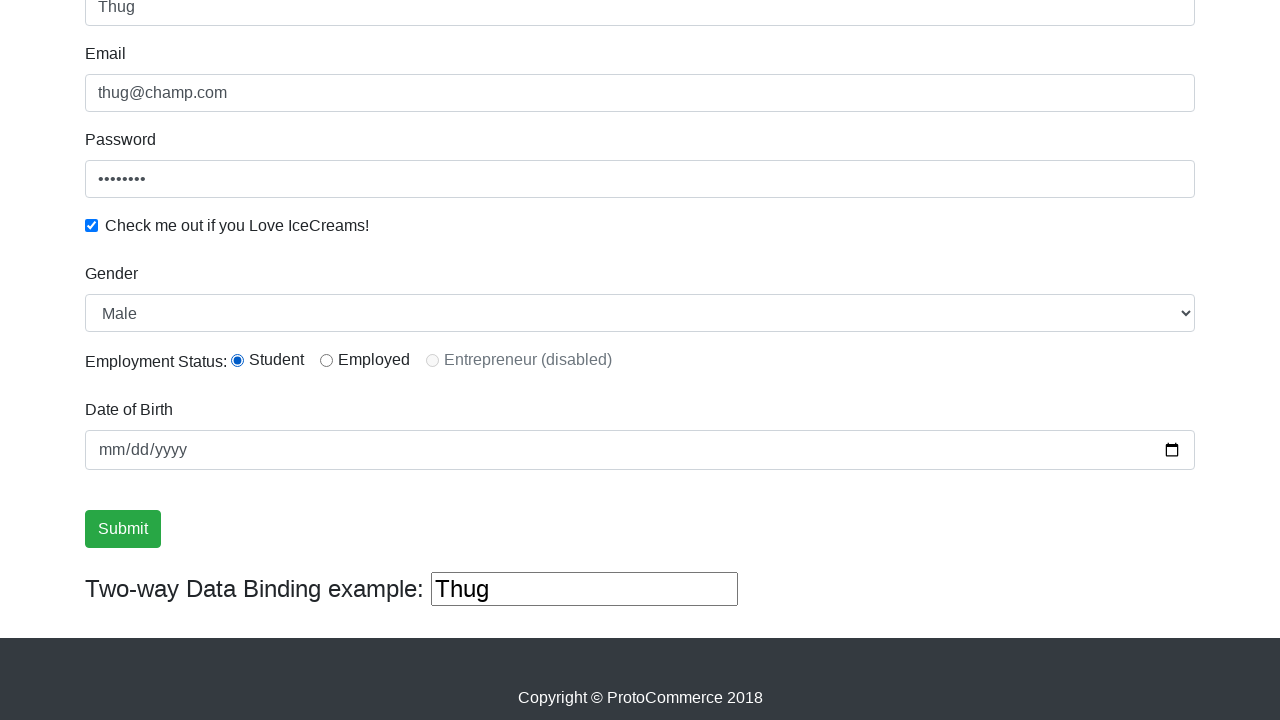

Selected 'Female' from dropdown on #exampleFormControlSelect1
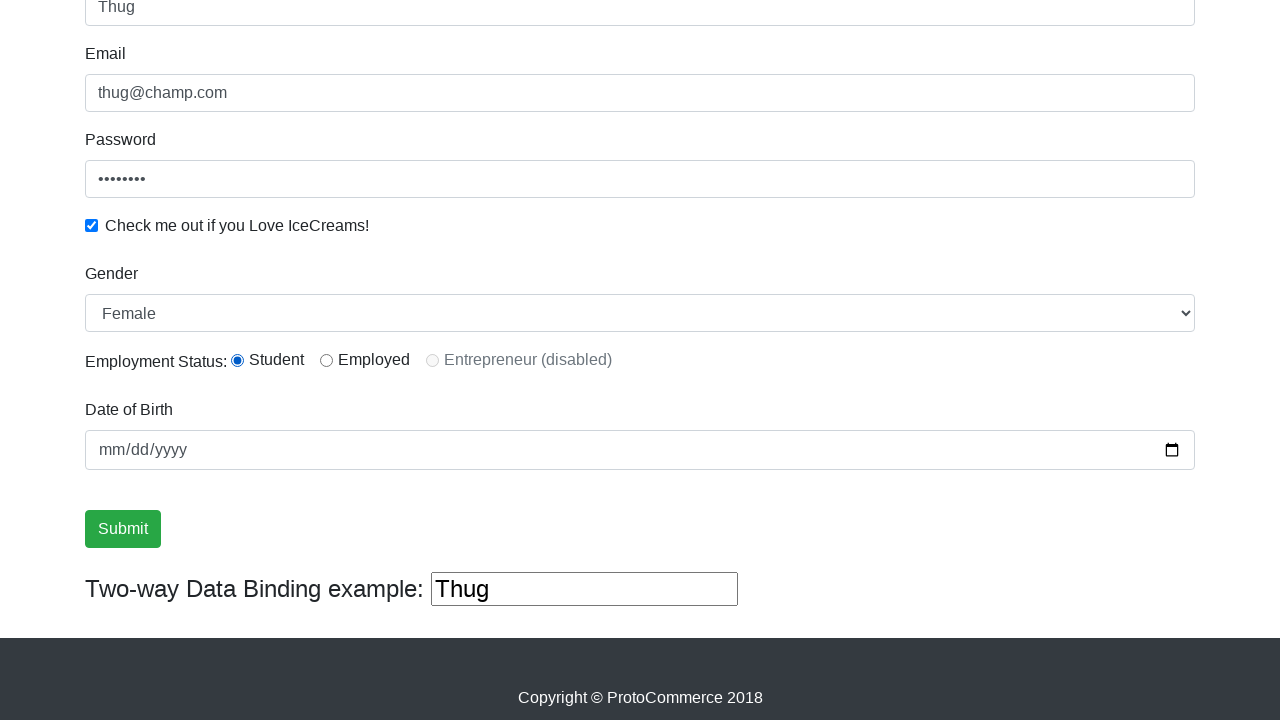

Filled third text input field with ' Hello Harsh' on (//input[@type='text'])[3]
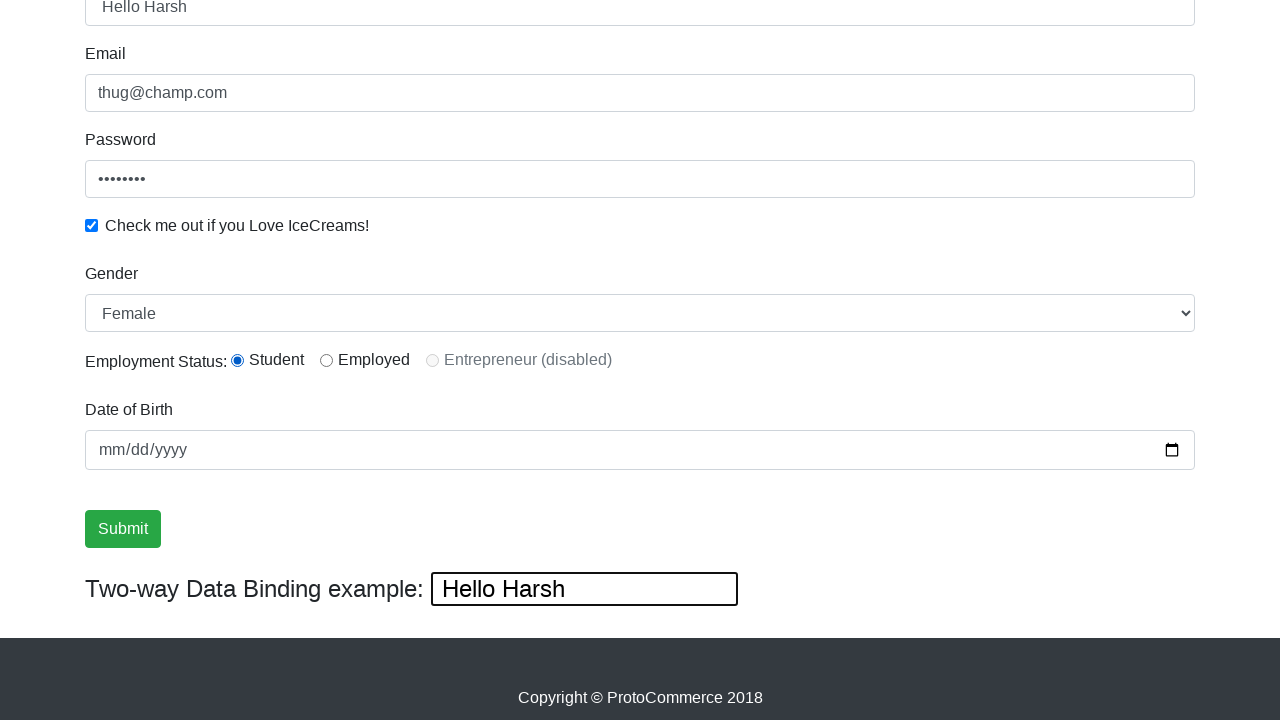

Cleared the third text input field on (//input[@type='text'])[3]
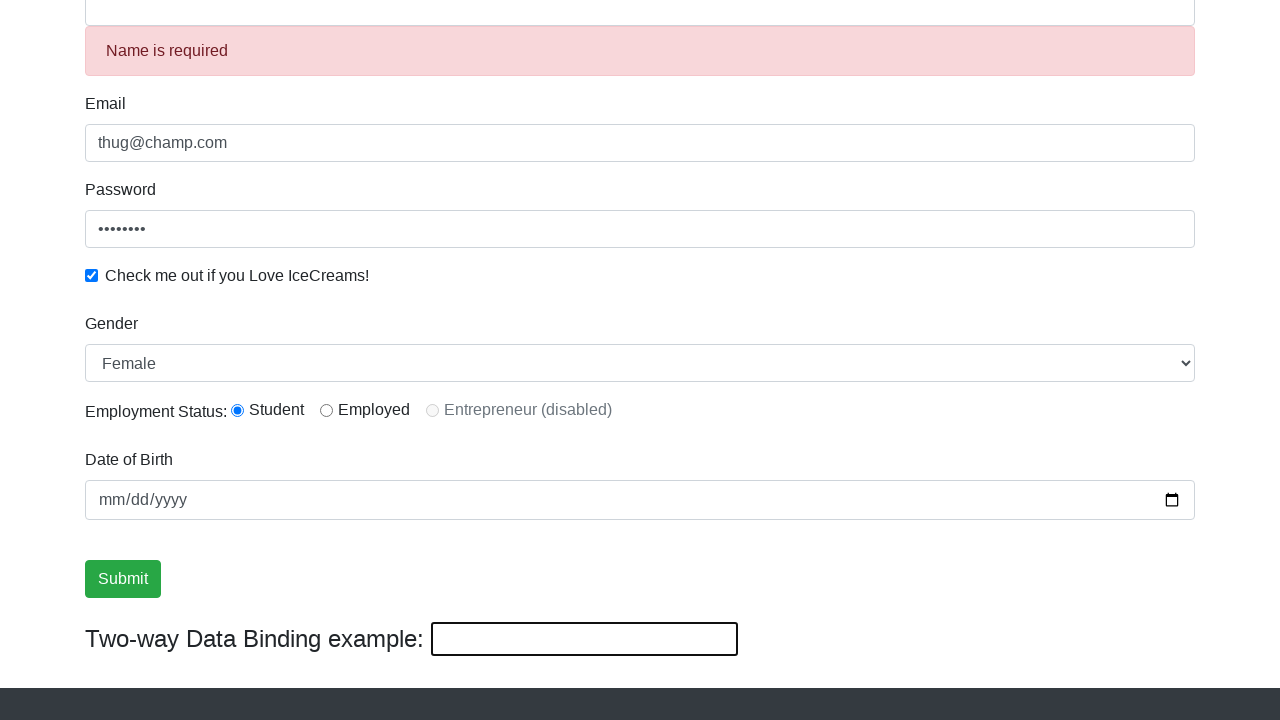

Clicked Submit button at (123, 579) on xpath=//input[@value='Submit']
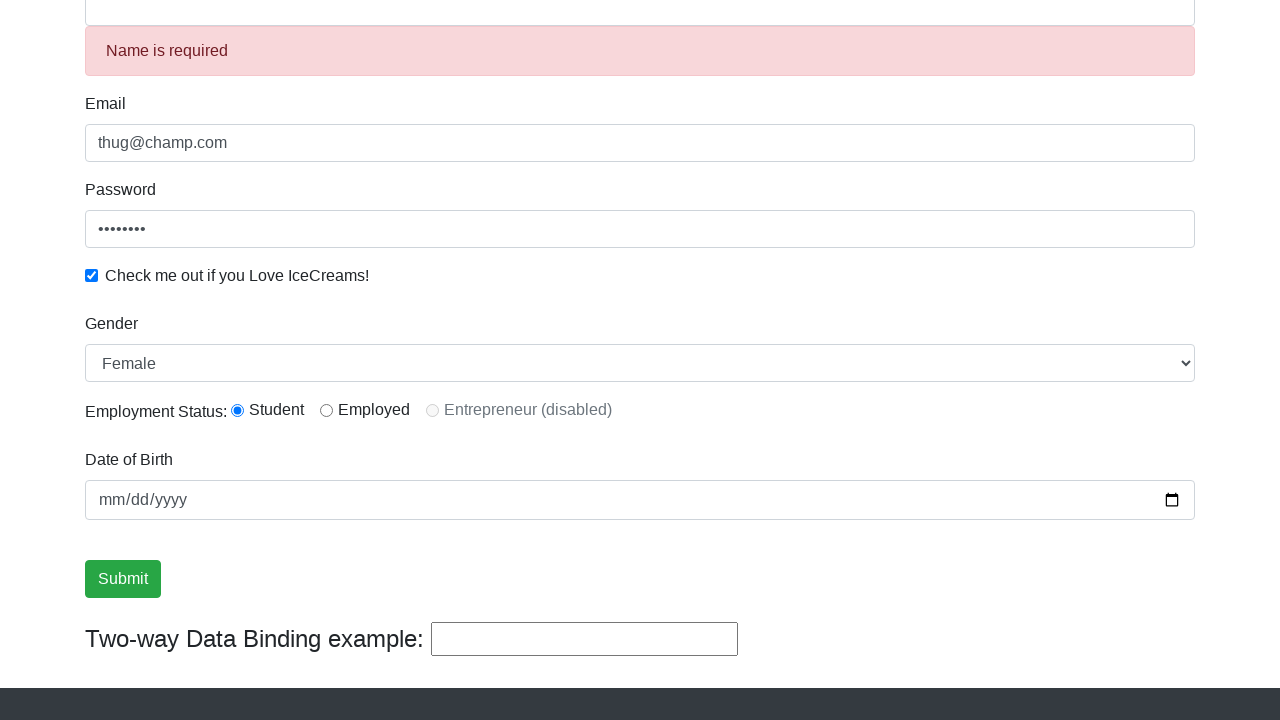

Success alert message appeared and loaded
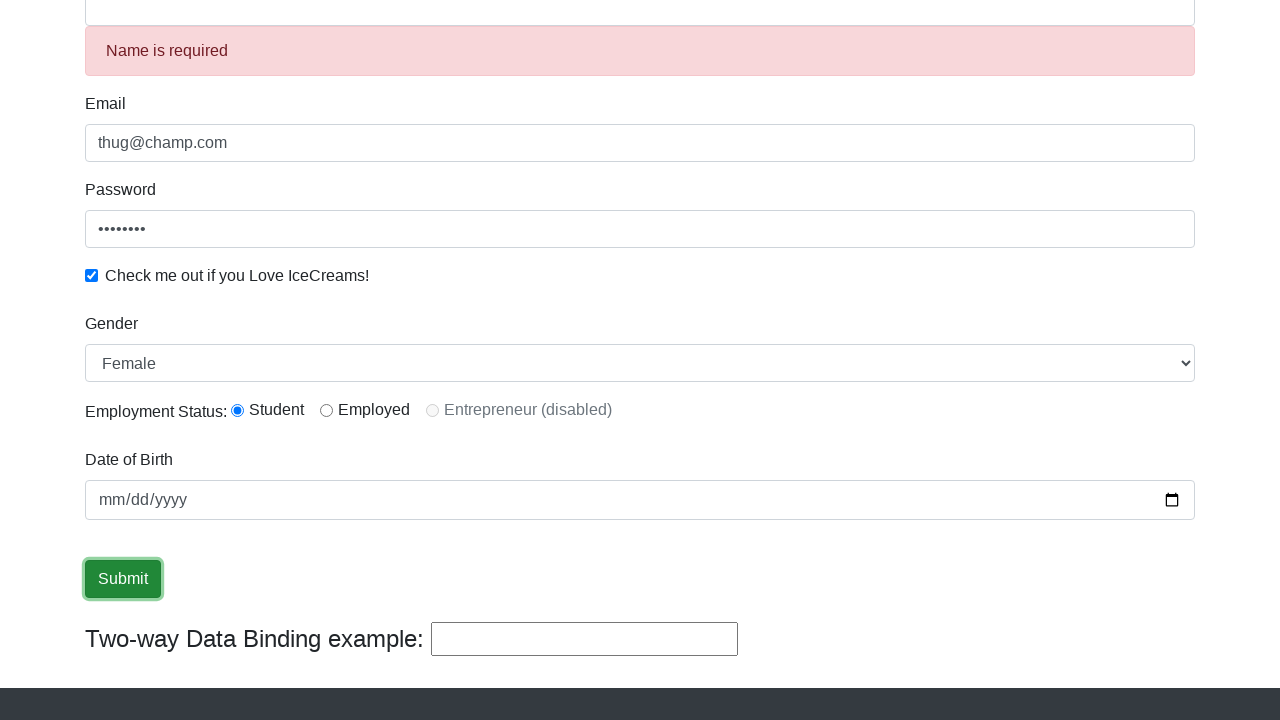

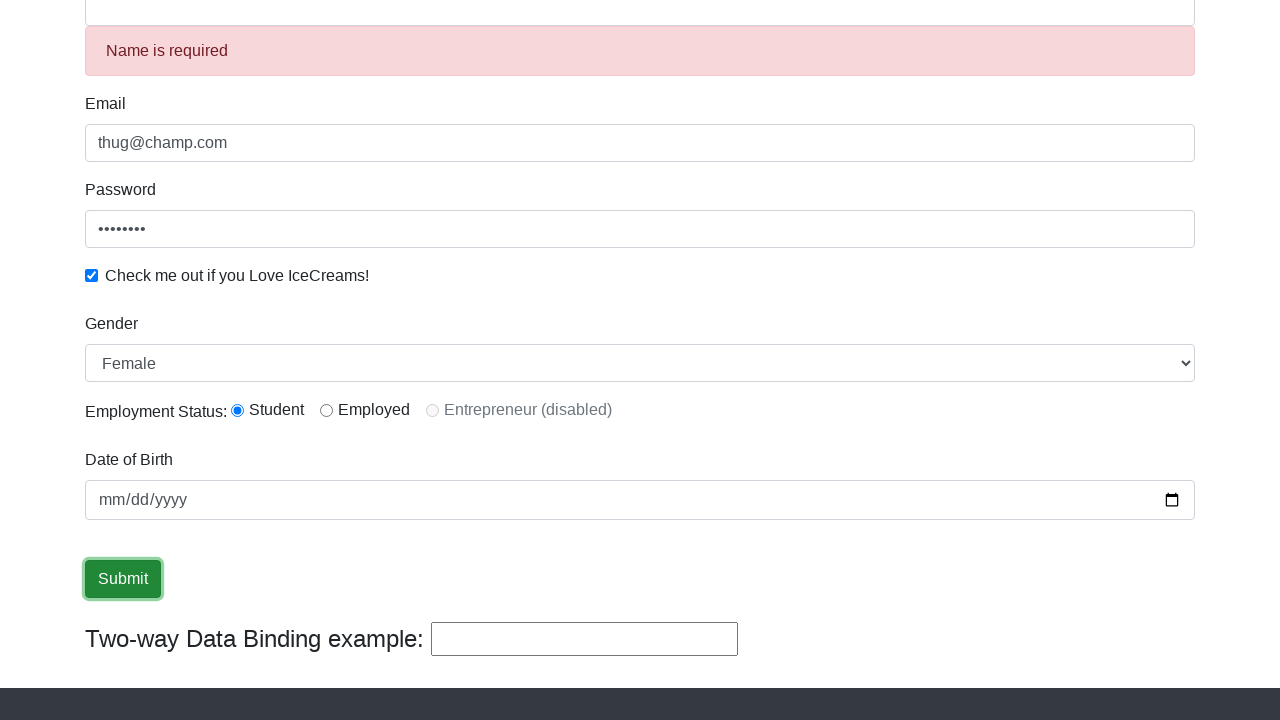